Tests custom checkbox by checking and unchecking the "Stay signed in" checkbox using JavaScript click

Starting URL: https://login.ubuntu.com

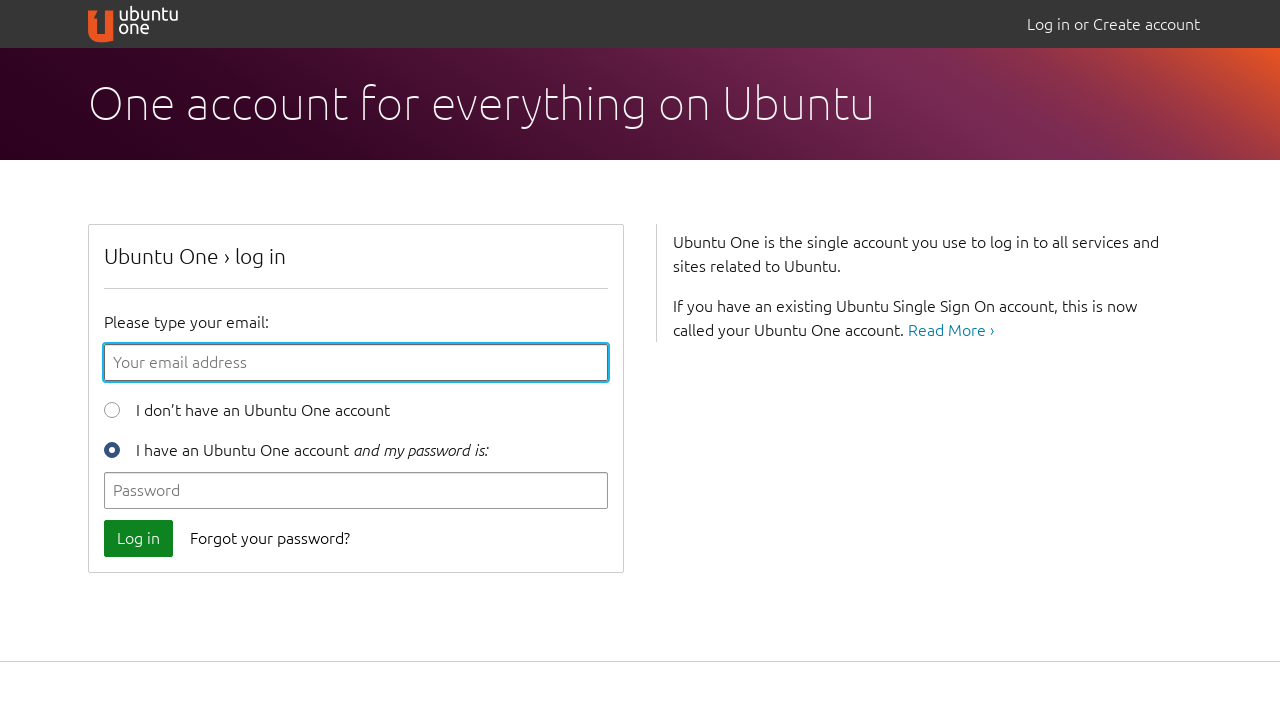

Checked 'Stay signed in' checkbox is not already checked
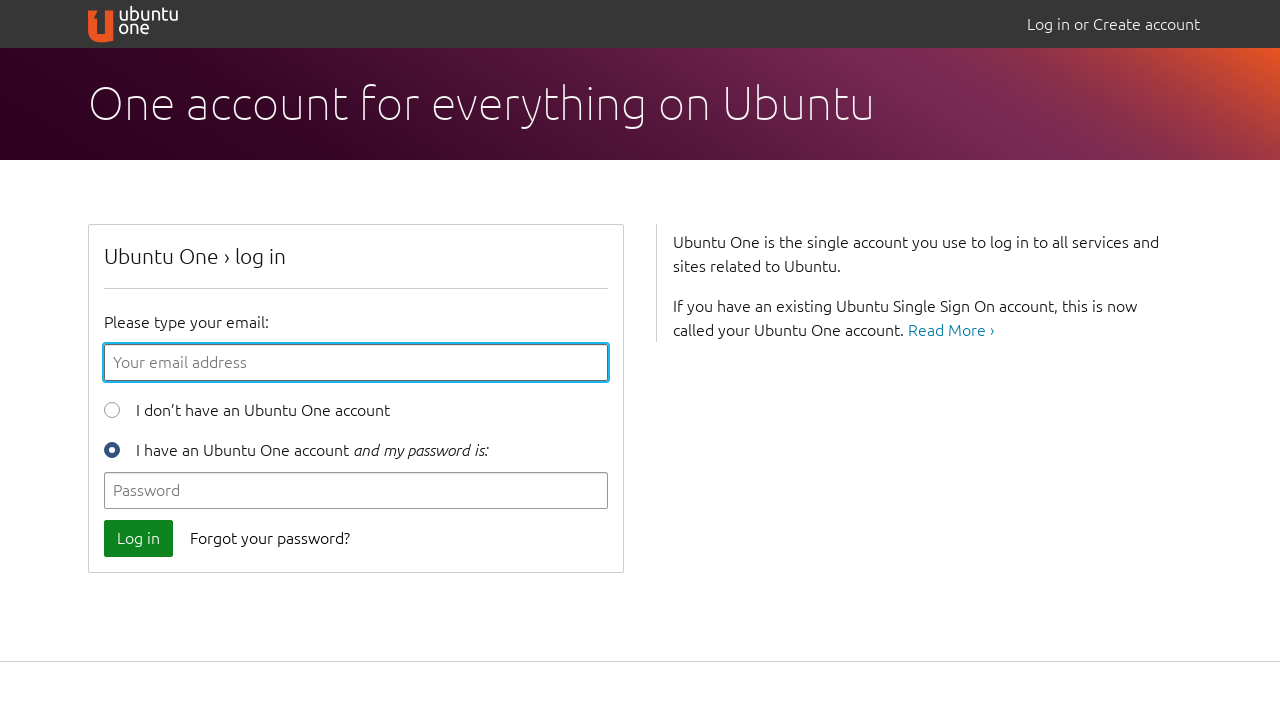

Clicked 'Stay signed in' checkbox using JavaScript to check it
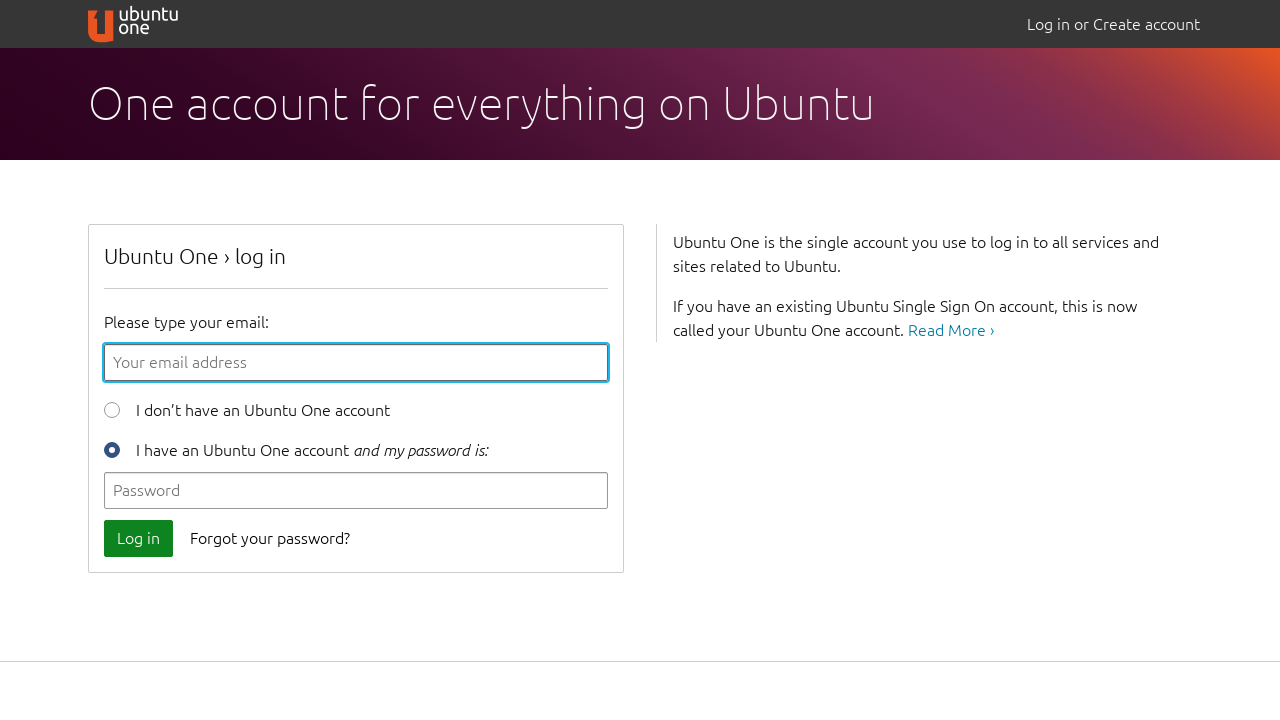

Verified 'Stay signed in' checkbox is checked
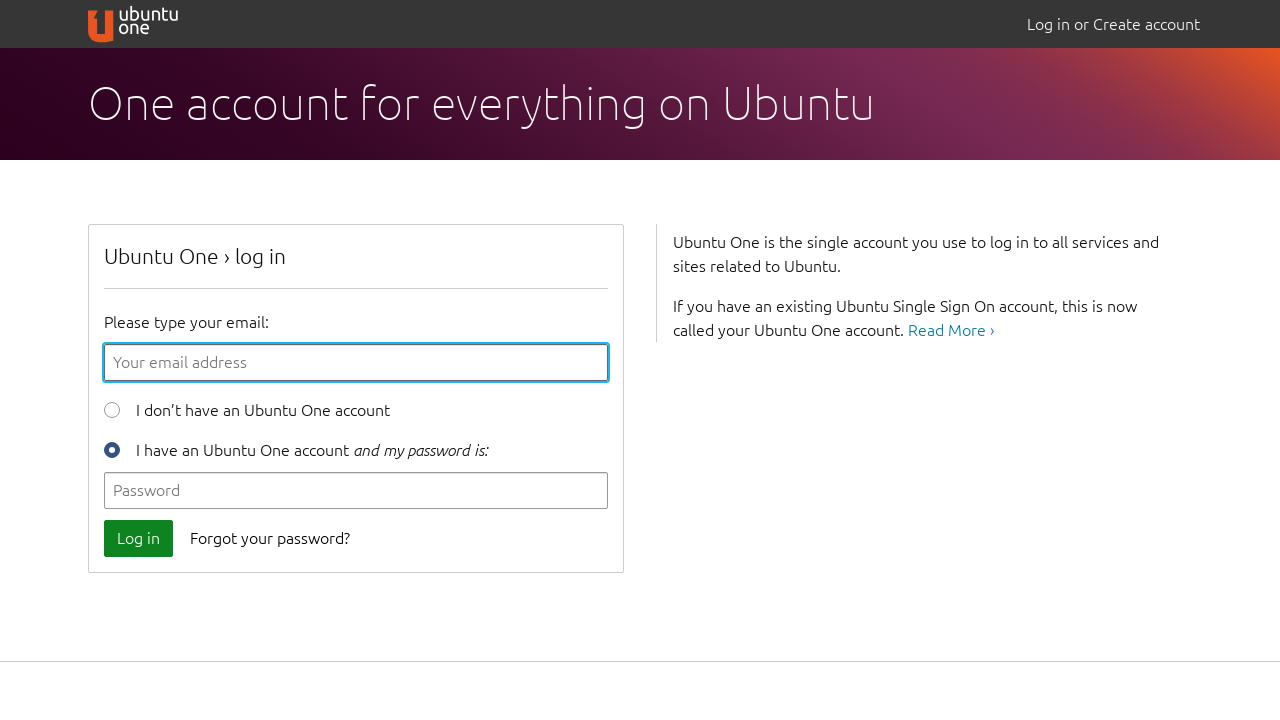

'Stay signed in' checkbox is checked, proceeding to uncheck it
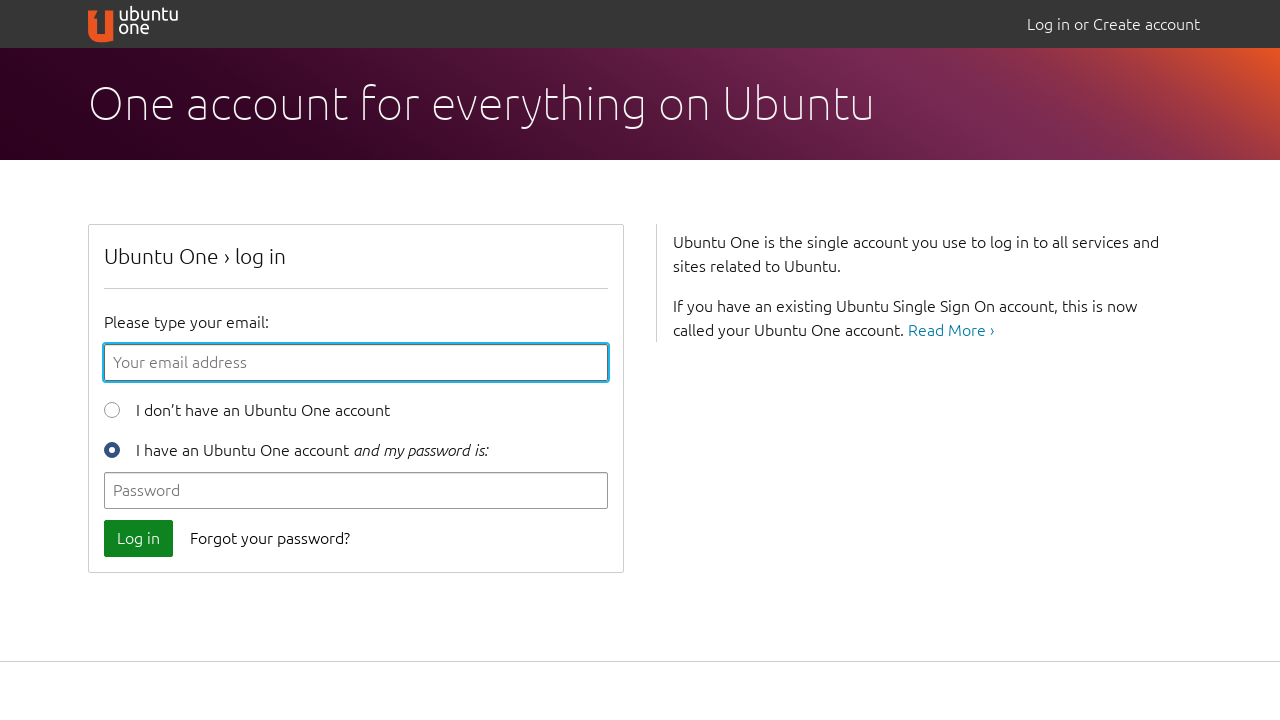

Clicked 'Stay signed in' checkbox using JavaScript to uncheck it
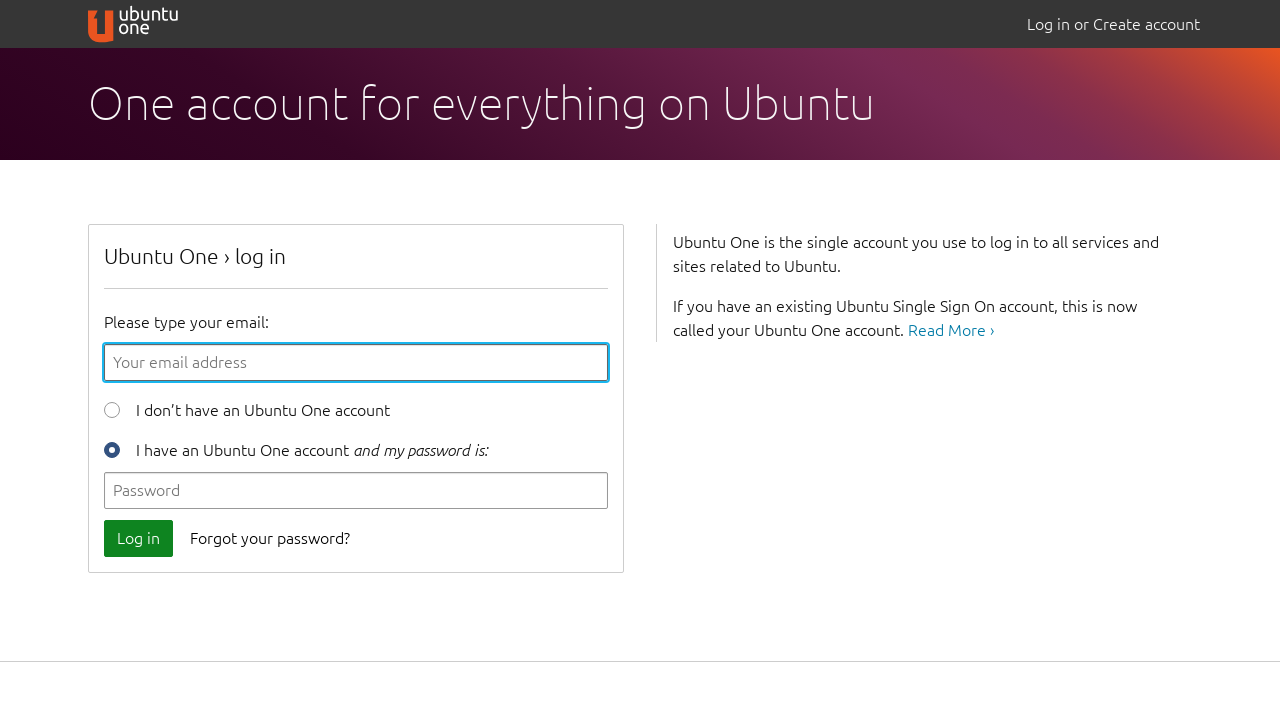

Verified 'Stay signed in' checkbox is unchecked
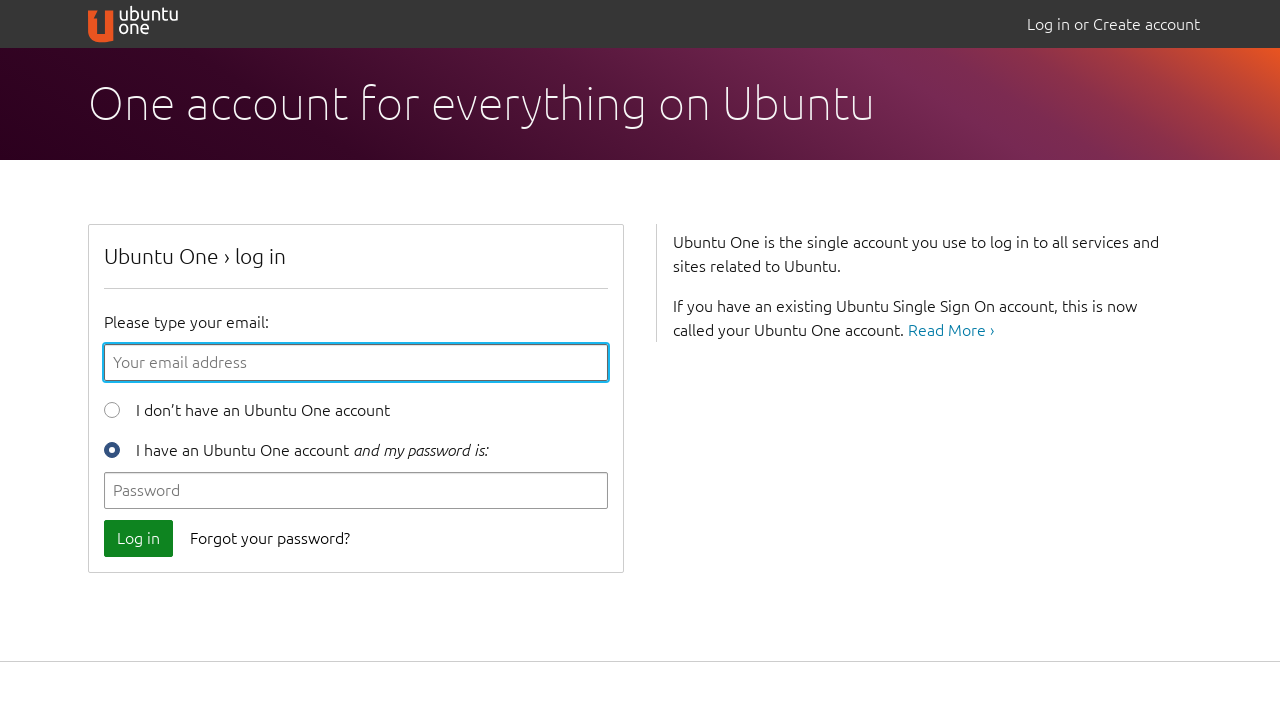

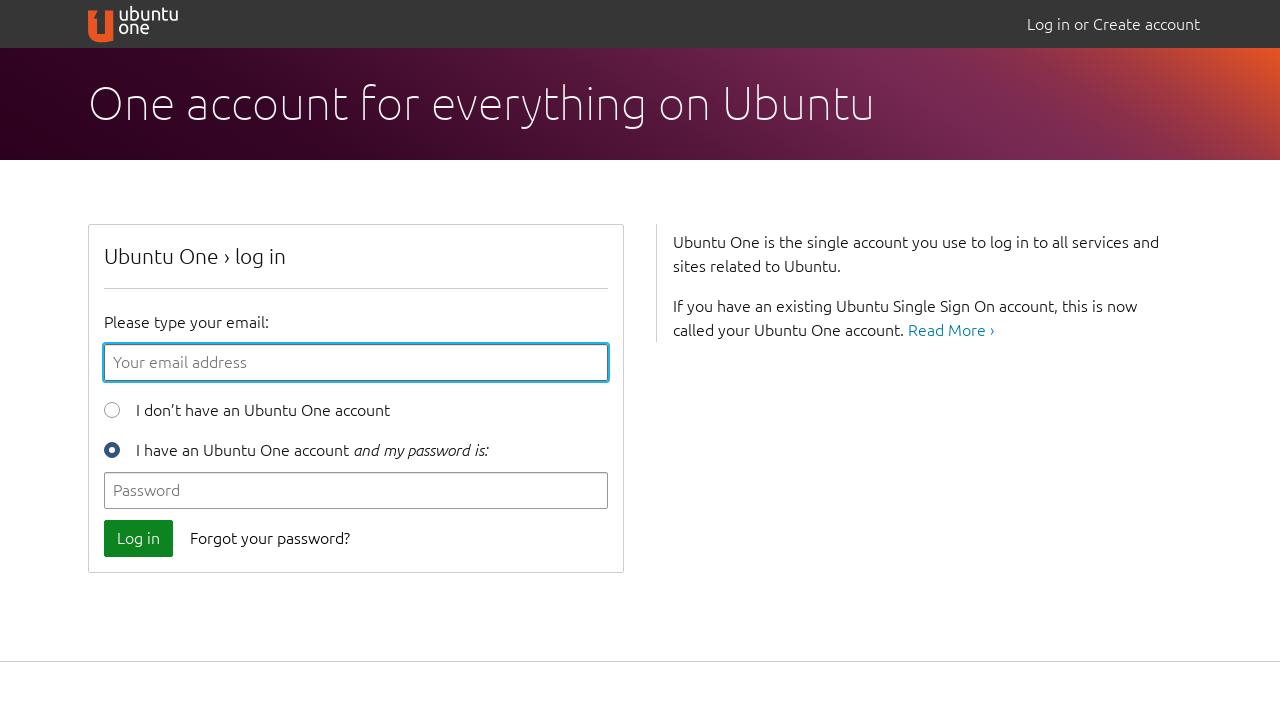